Tests for broken images on the homepage by checking all image elements and their naturalWidth attribute

Starting URL: http://the-internet.herokuapp.com/

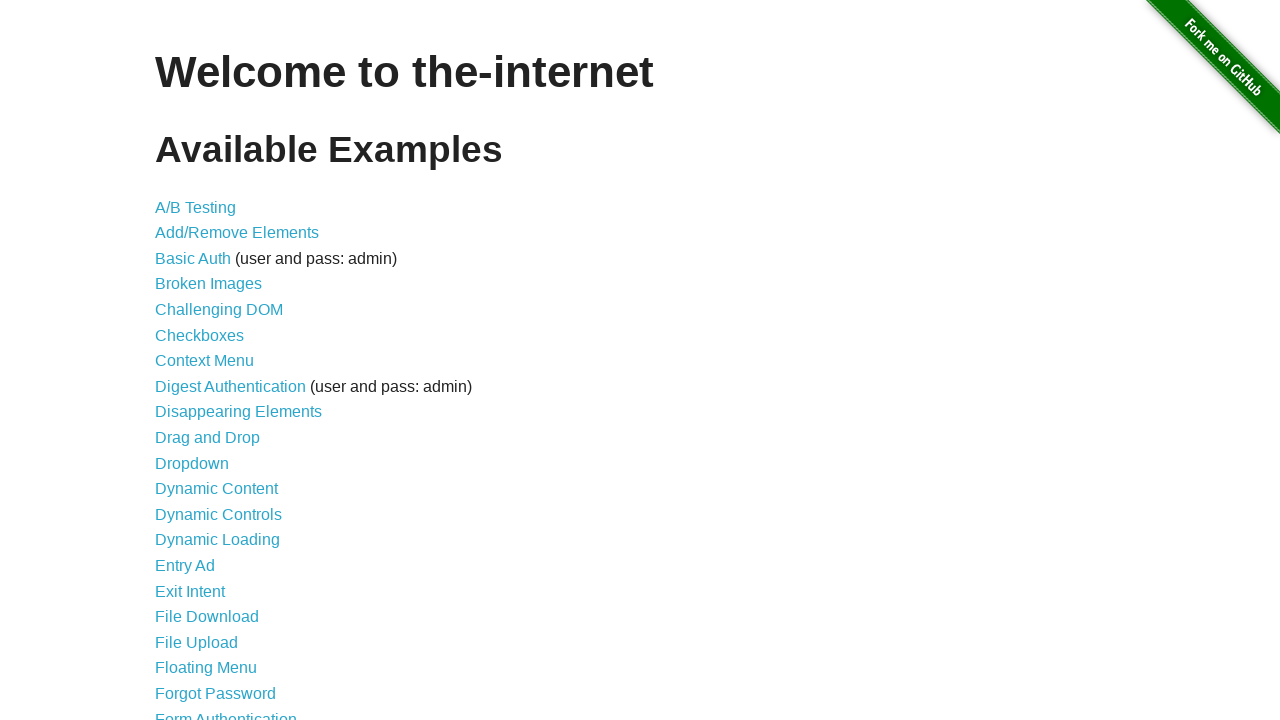

Waited for image elements to load on homepage
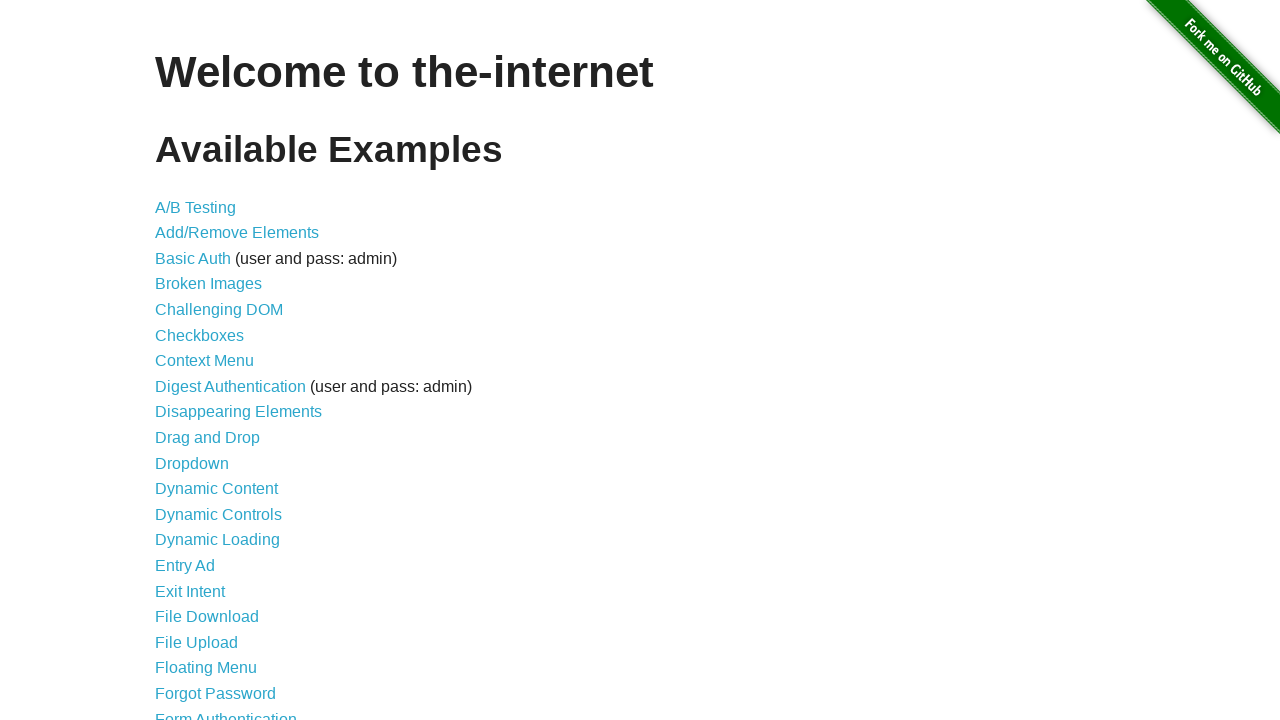

Retrieved all image elements from the page
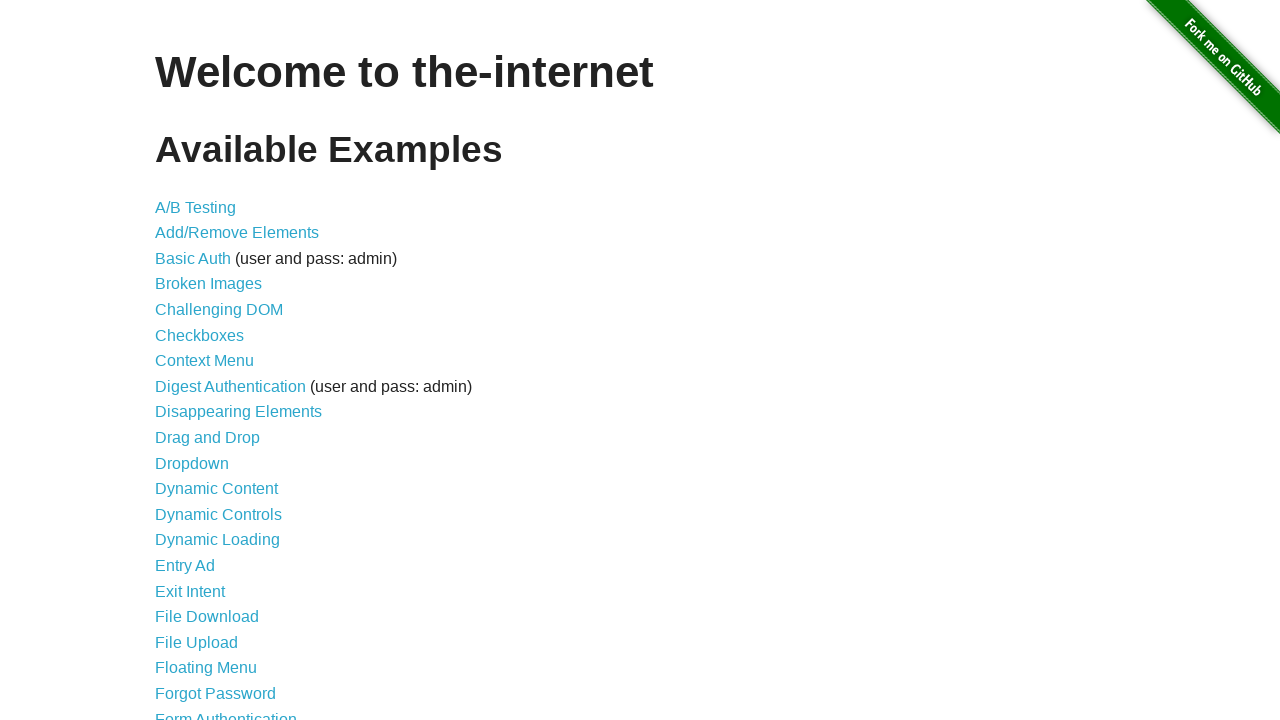

Checked naturalWidth attribute of an image element
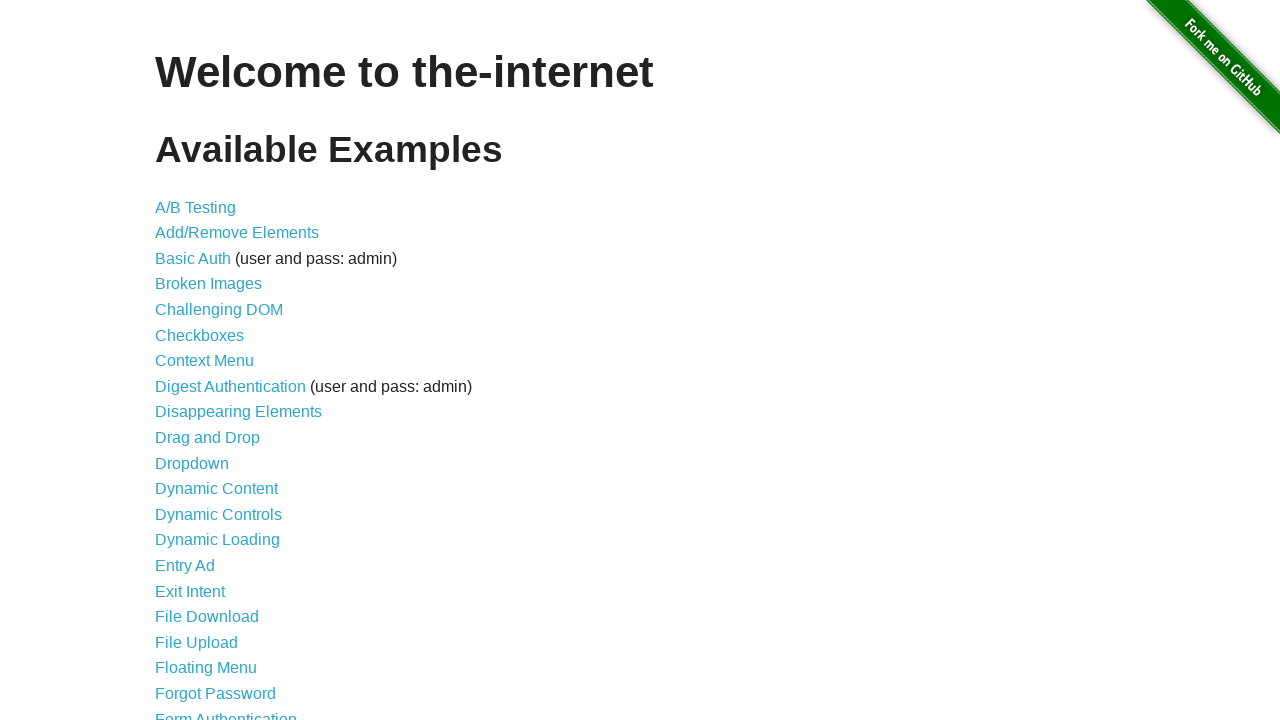

Navigated back from homepage
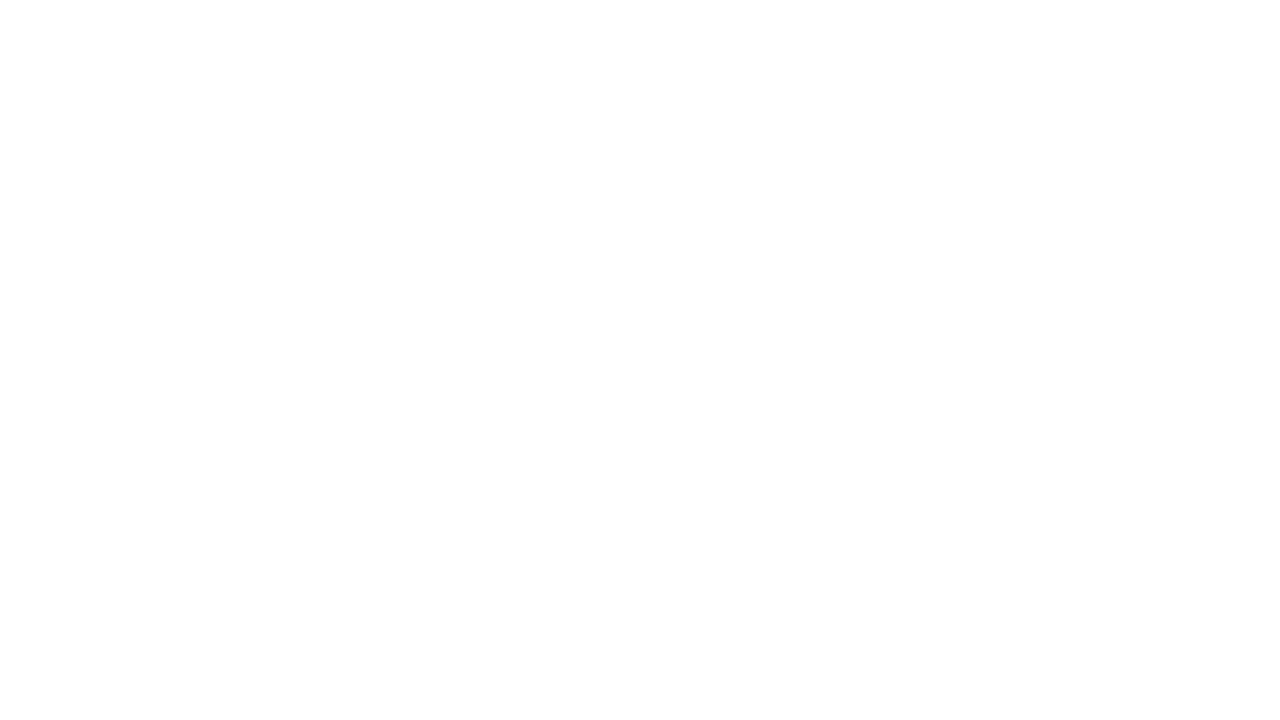

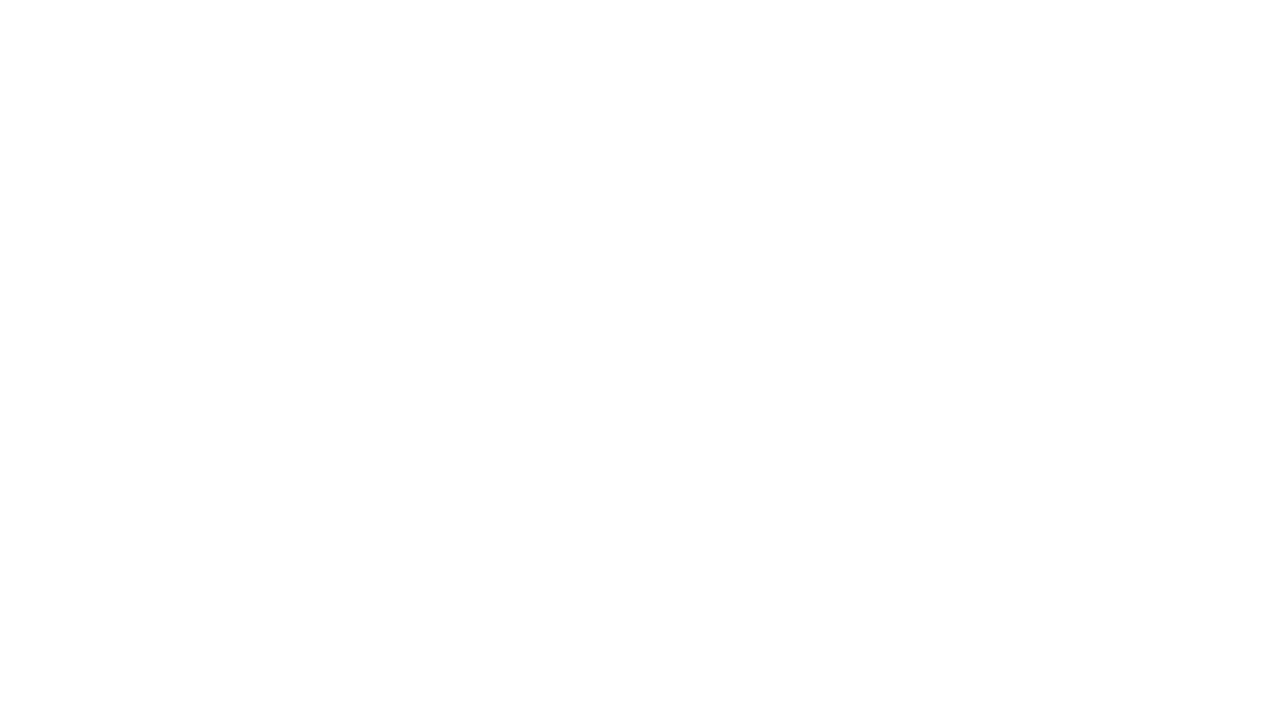